Verifies that an error message is displayed when attempting to login with username but no password

Starting URL: https://www.saucedemo.com/

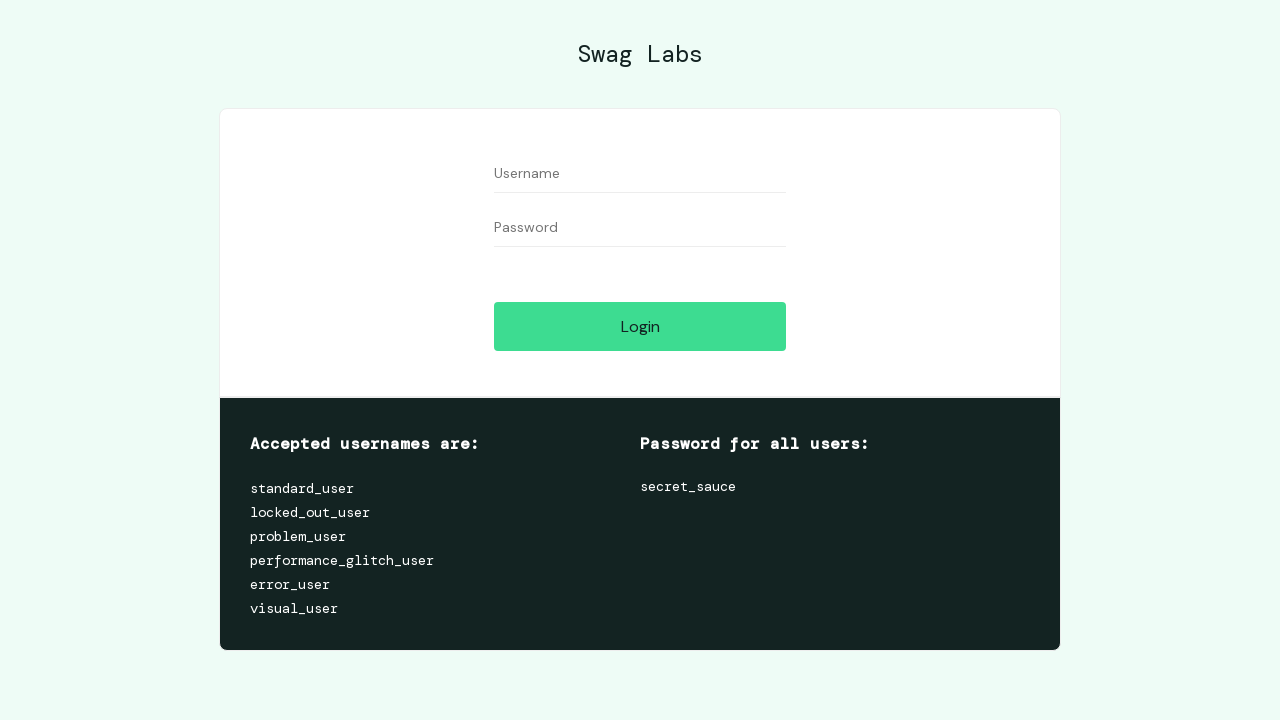

Filled username field with 'abc' on #user-name
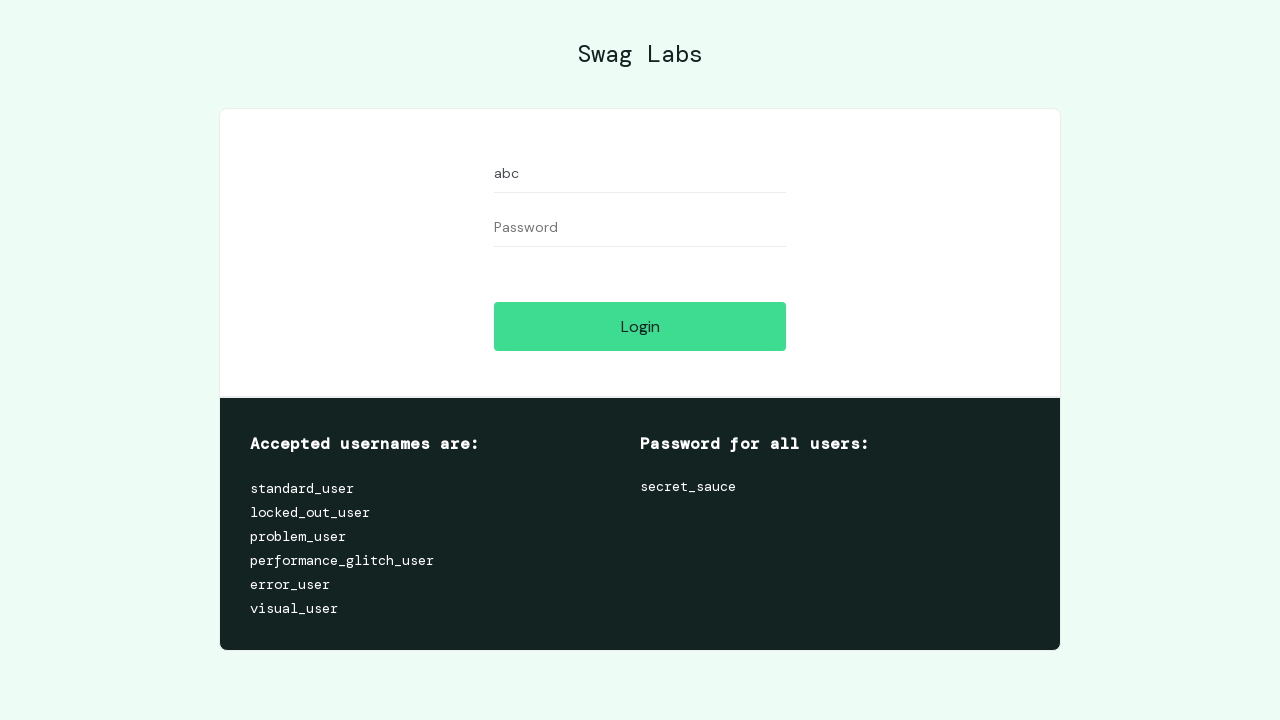

Clicked login button without entering password at (640, 326) on #login-button
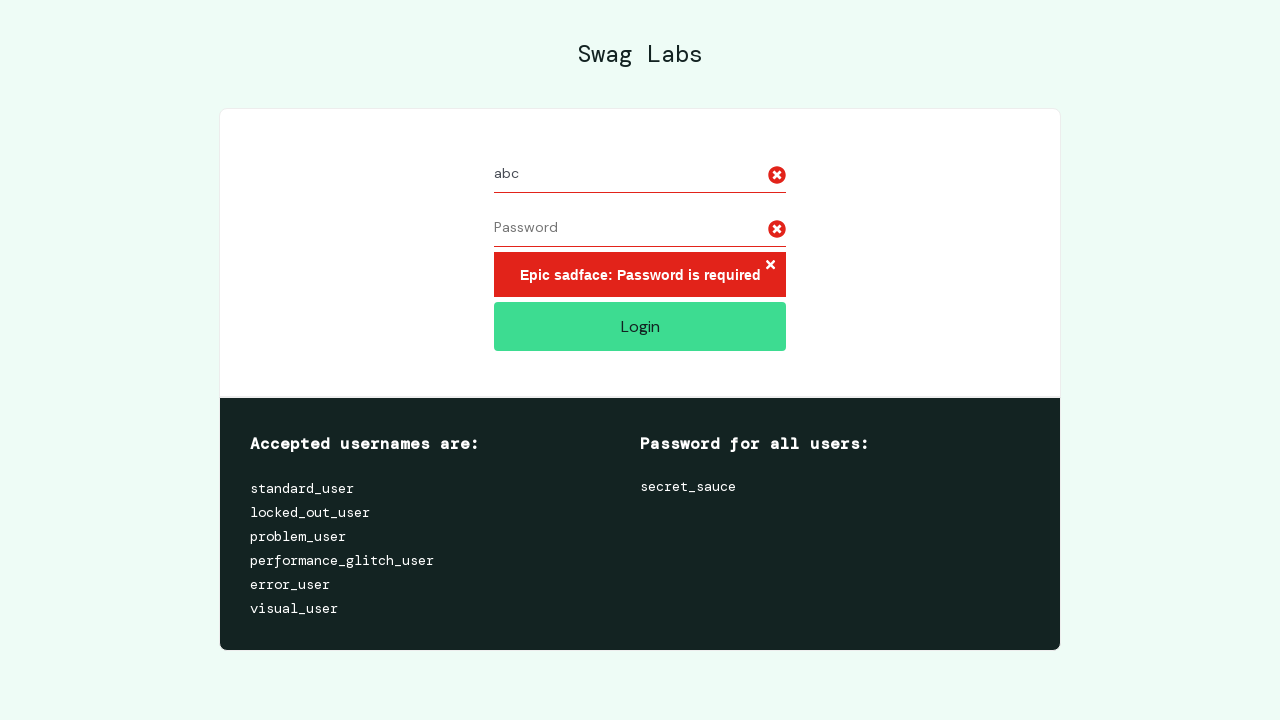

Retrieved error message text content
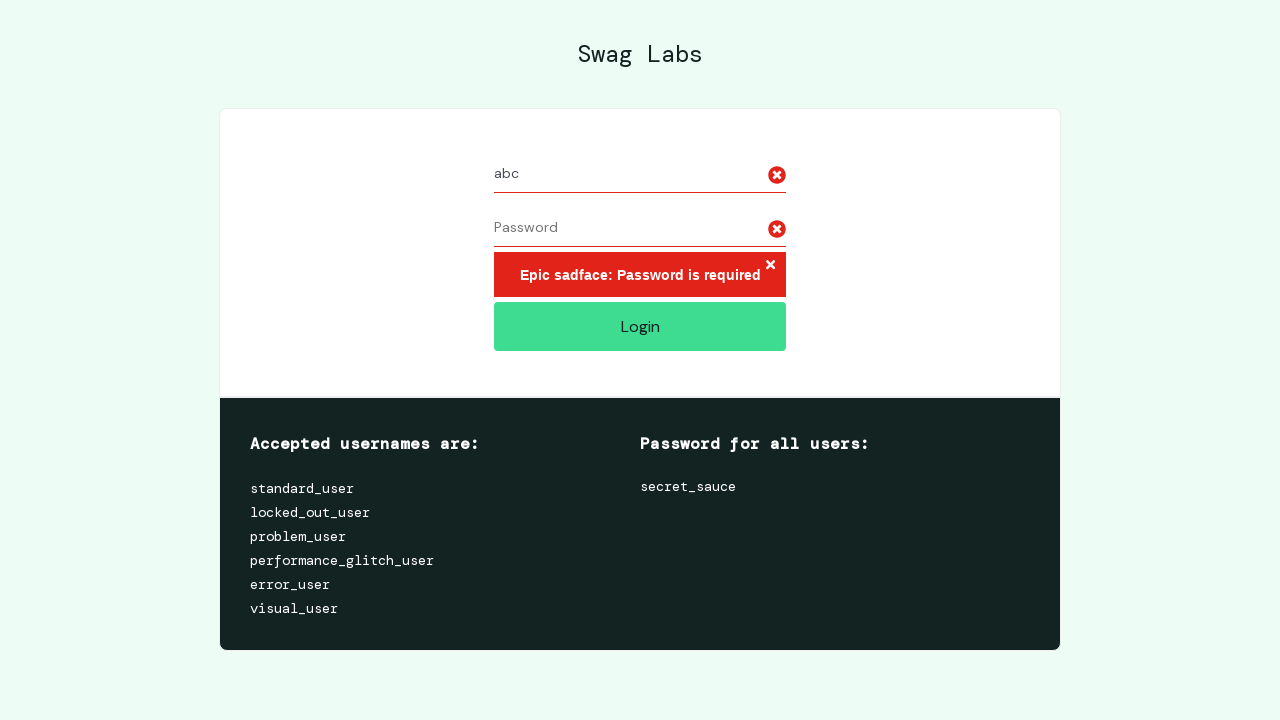

Verified error message displays 'Epic sadface: Password is required'
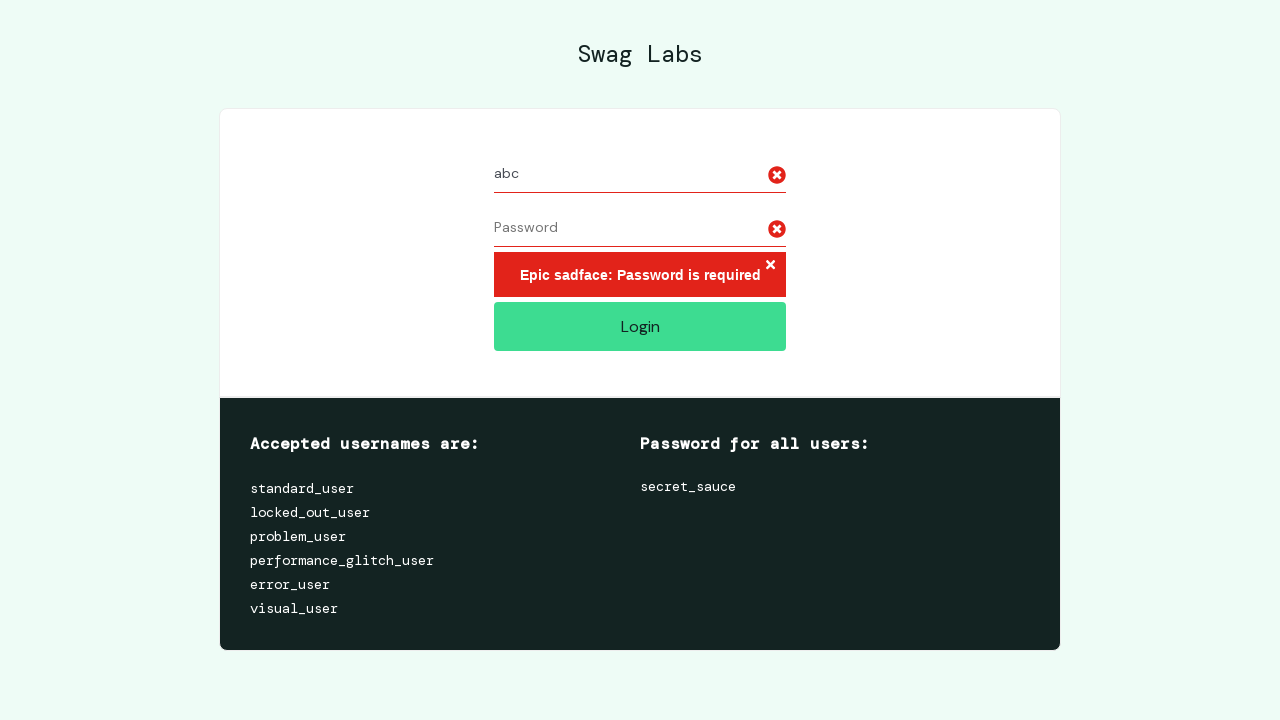

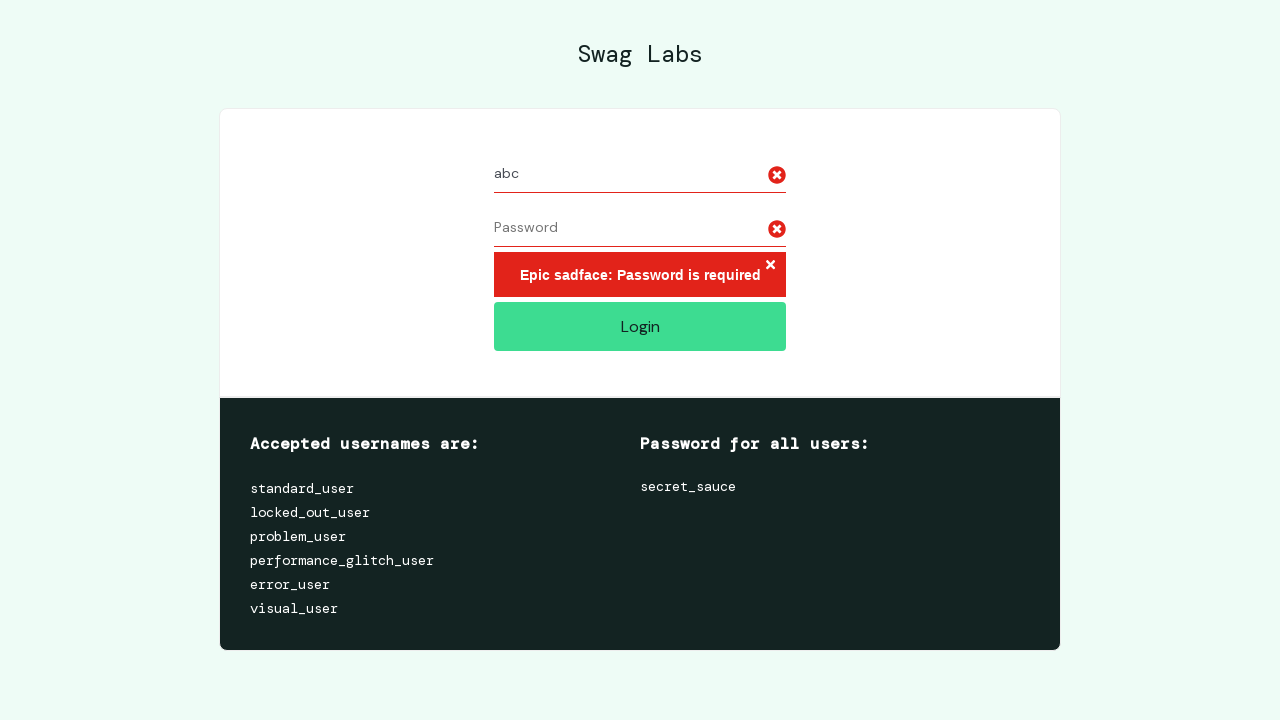